Tests clicking on a link that opens a popup window on the omayo test site, demonstrating window handle functionality in browser automation.

Starting URL: http://omayo.blogspot.com/

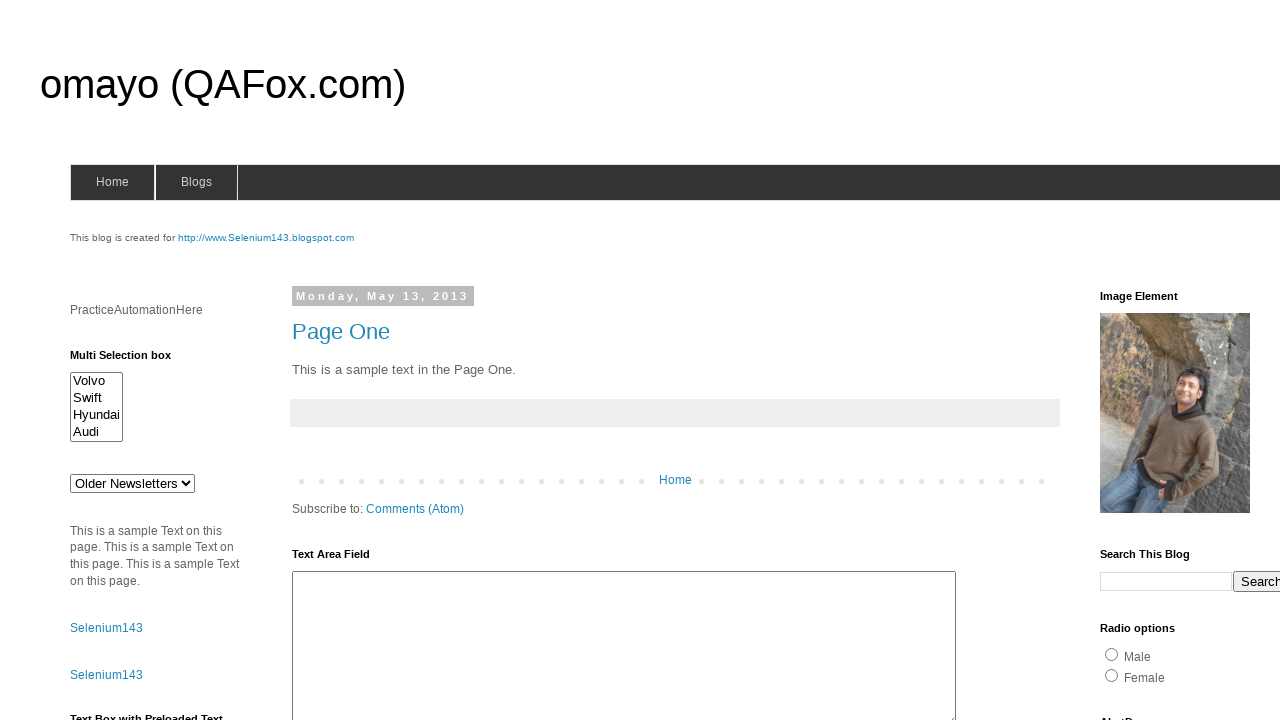

Clicked link to open a popup window at (132, 360) on xpath=//a[text()='Open a popup window']
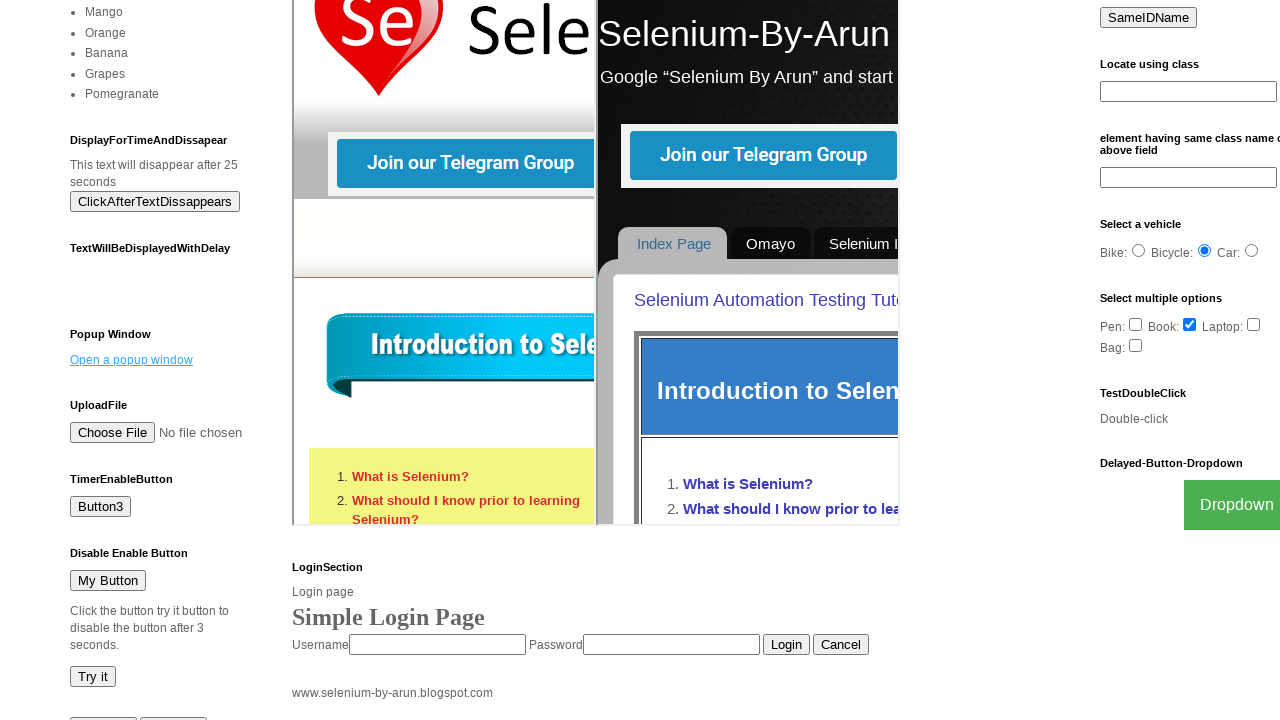

Waited 1 second for popup window to open
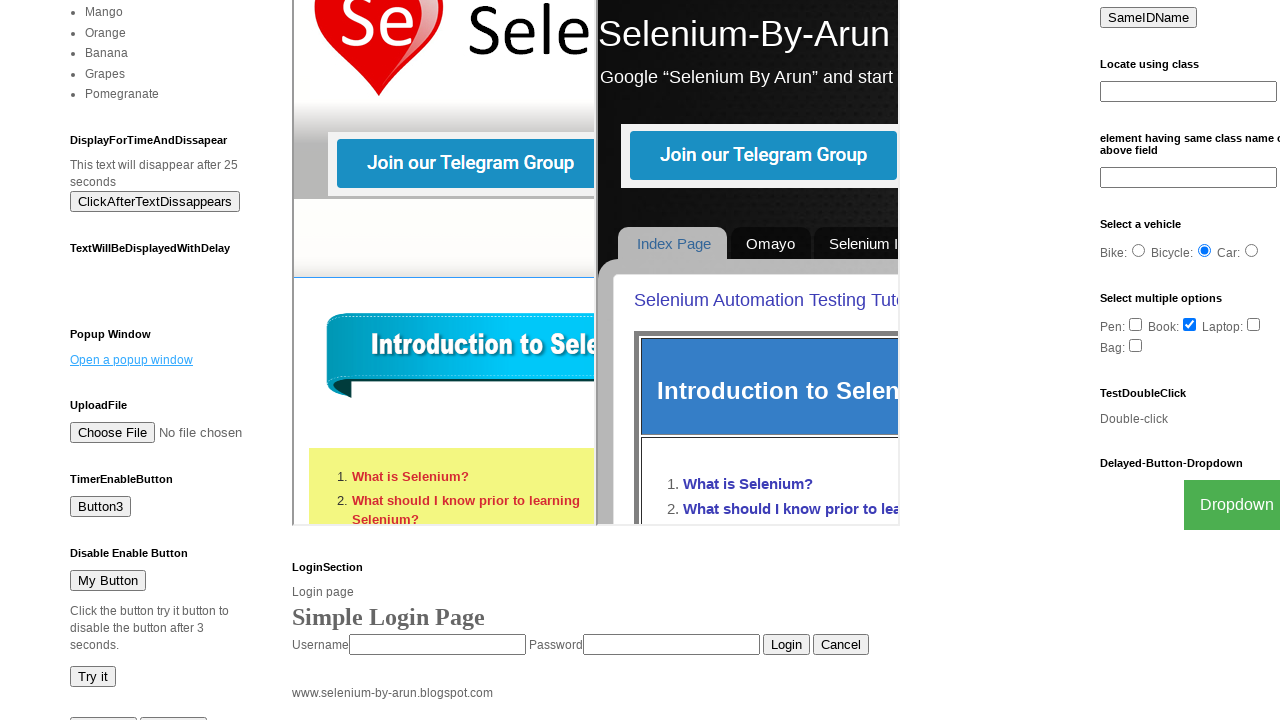

Retrieved all pages/windows from context
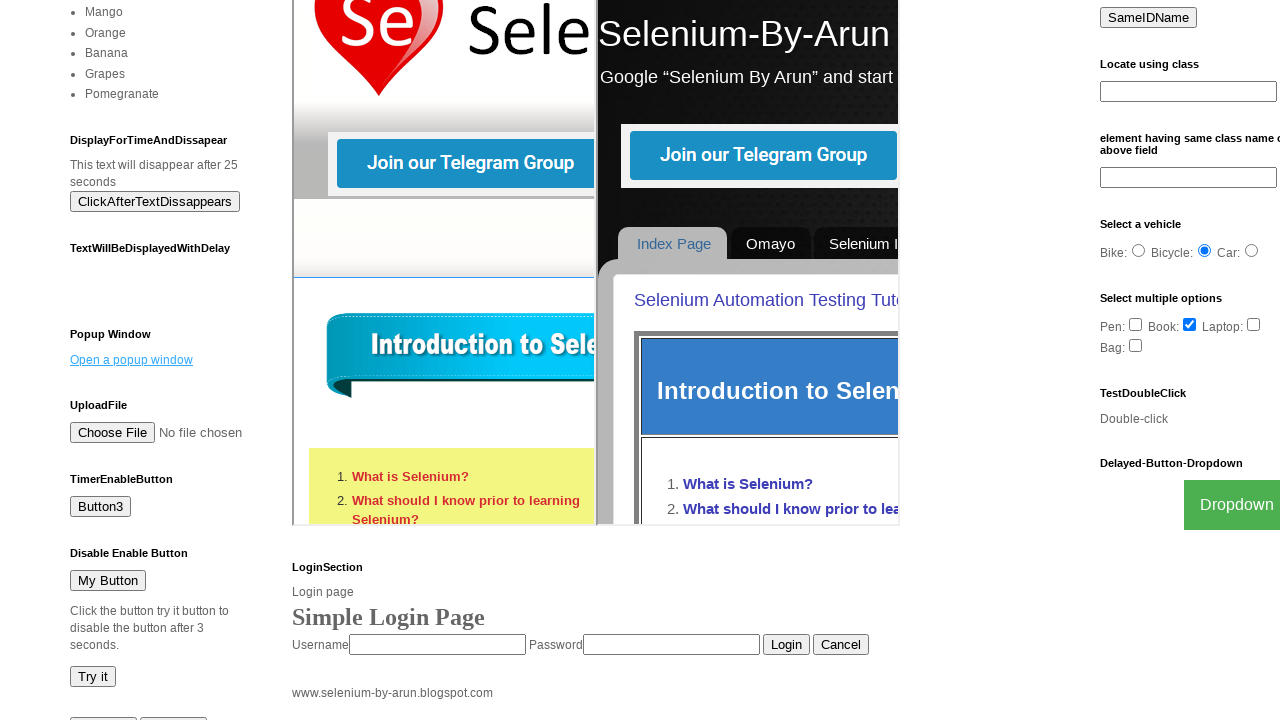

Verified that a new popup window was opened
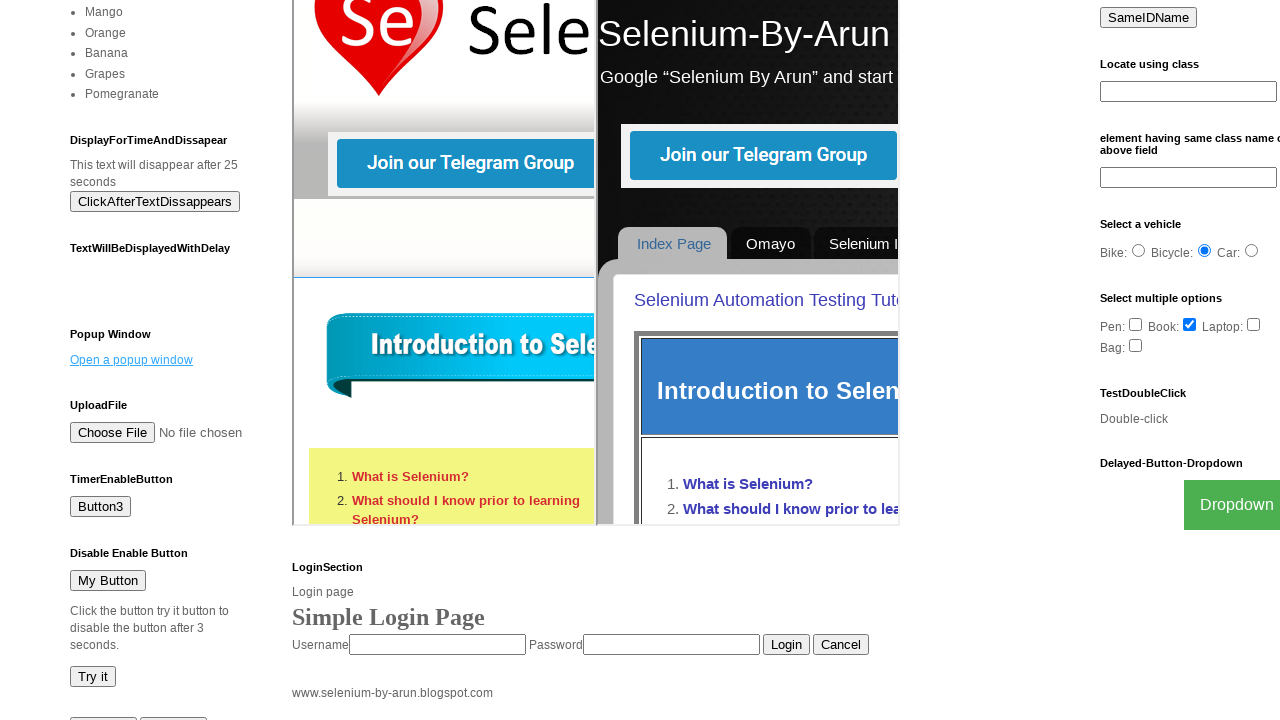

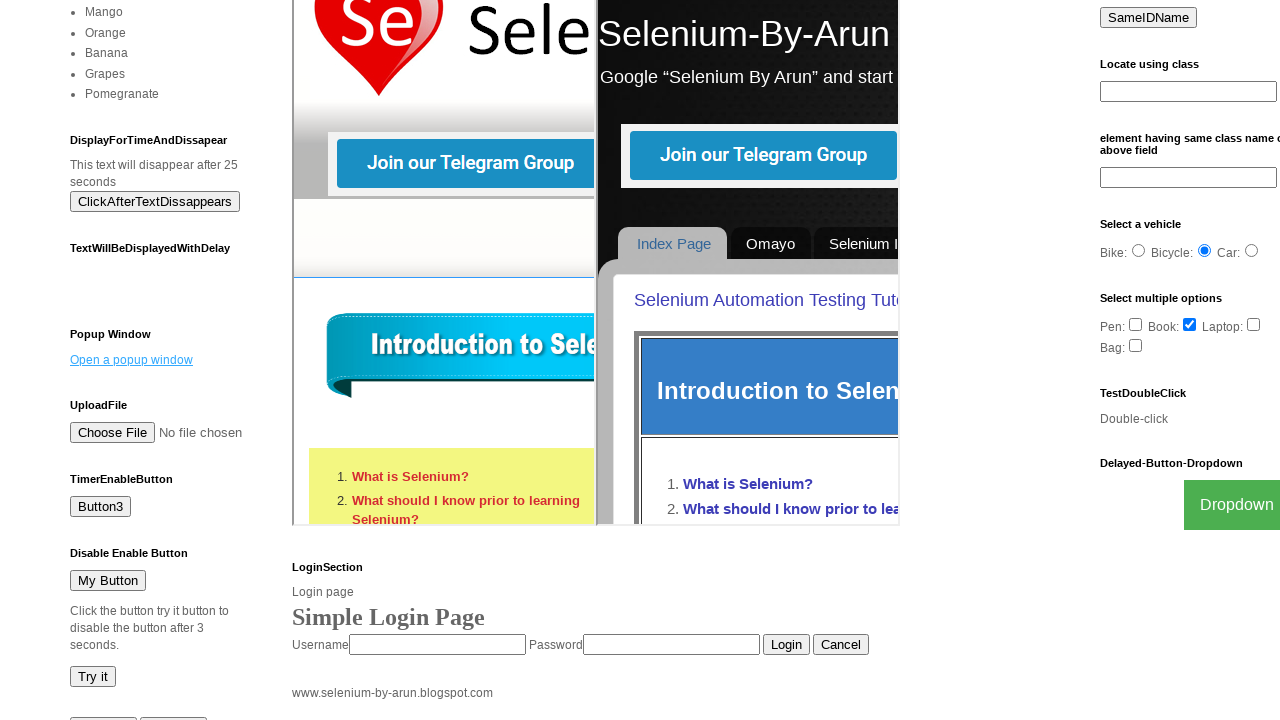